Tests window handling by clicking an "Open" link that opens a new browser window, then switching to the new window and interacting with it.

Starting URL: http://omayo.blogspot.com/

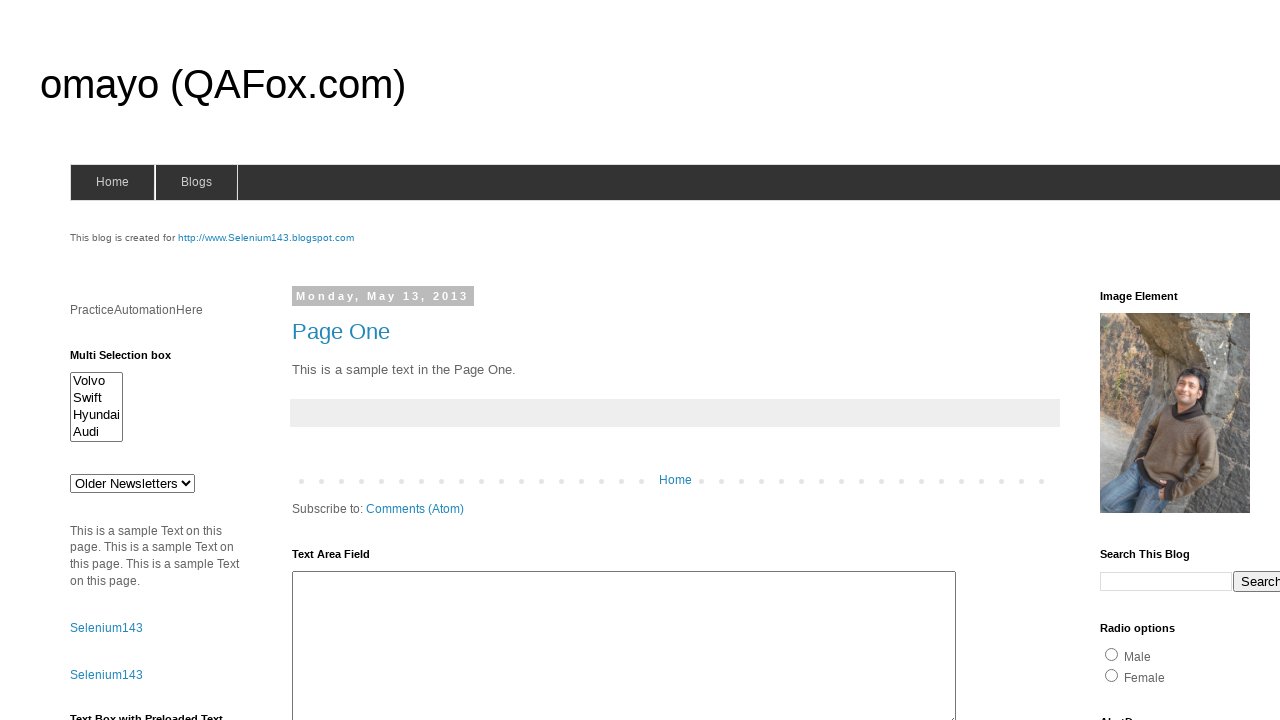

Clicked 'Open' link to open new window at (132, 360) on xpath=//a[contains(text(),'Open')]
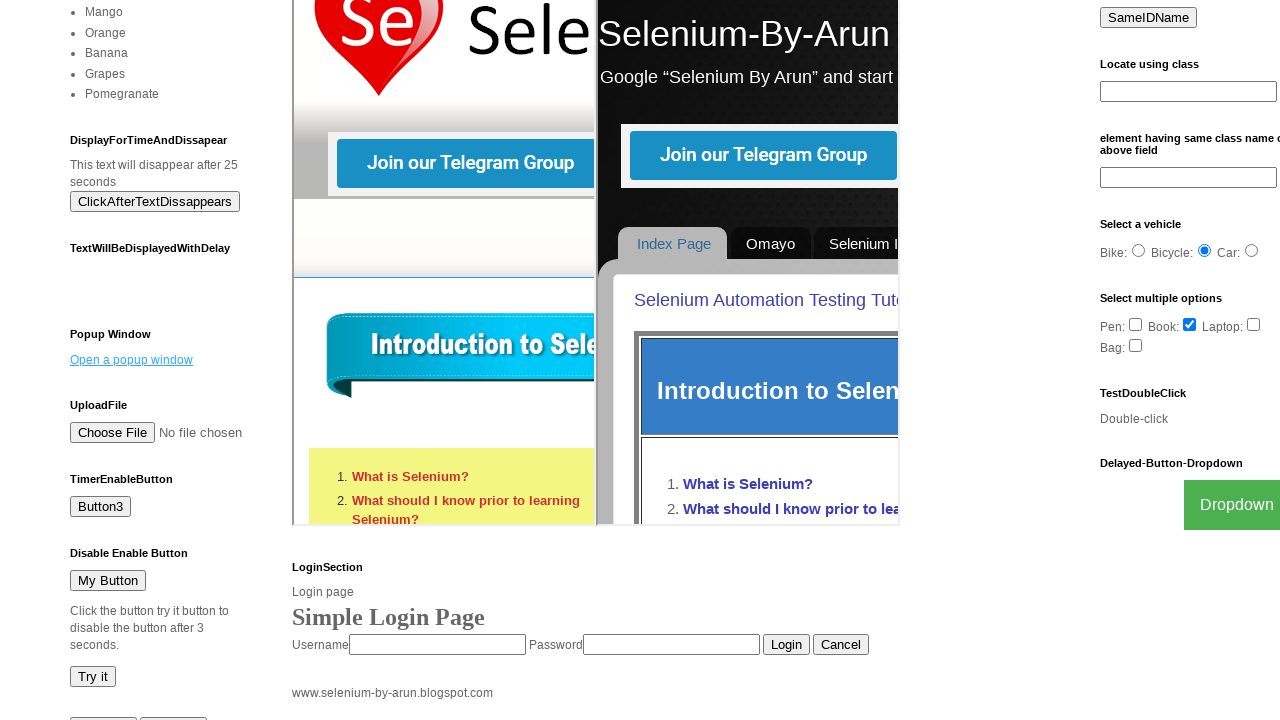

Captured new window/page object
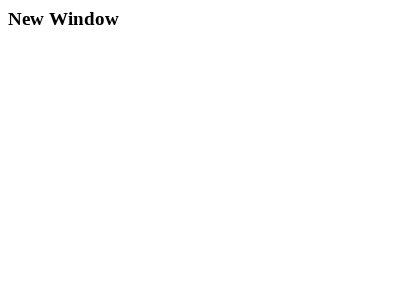

New page finished loading
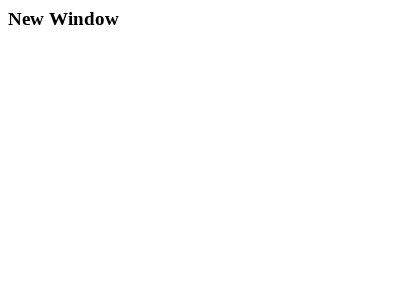

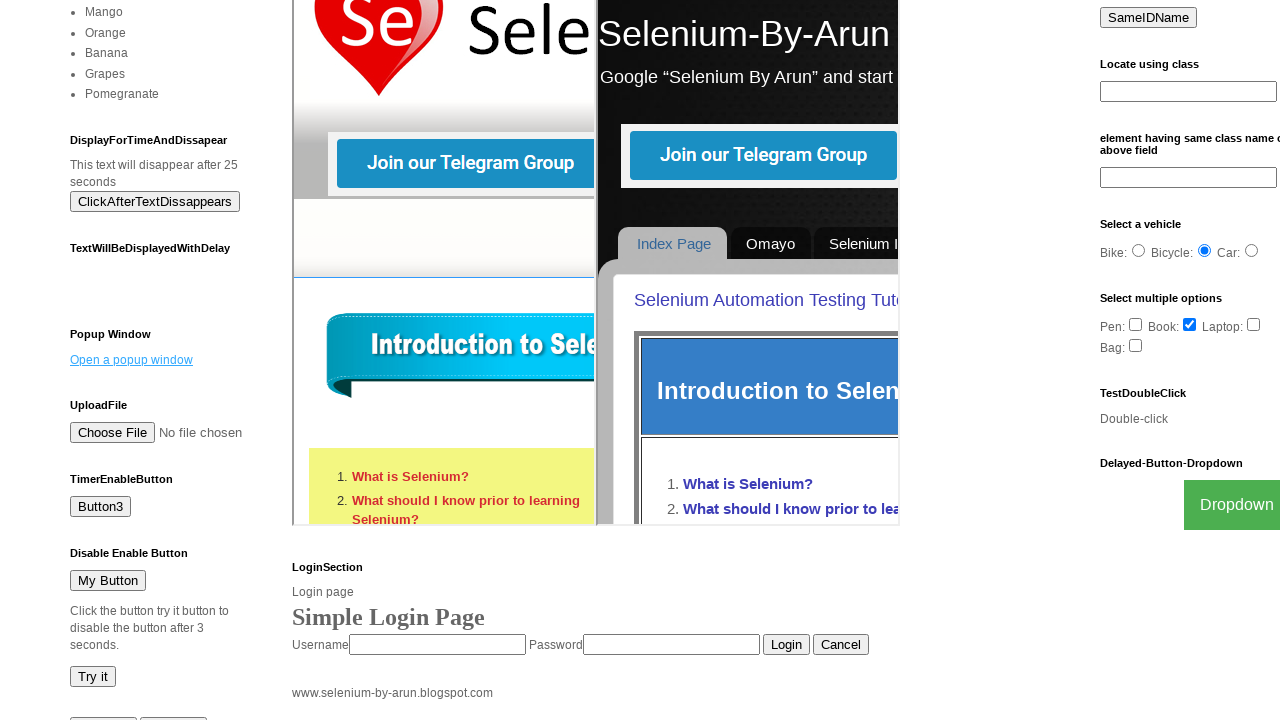